Tests file download functionality by navigating to a download page and clicking the first available download link

Starting URL: https://the-internet.herokuapp.com/download

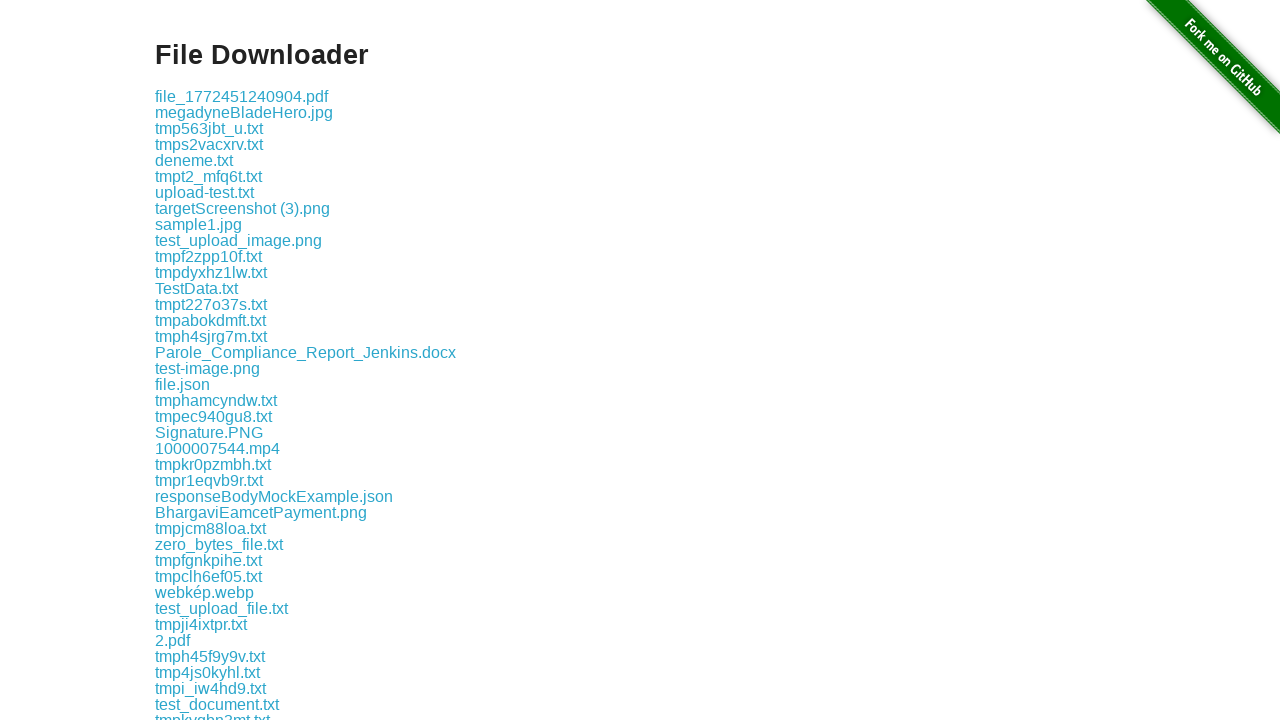

Download links became visible on the page
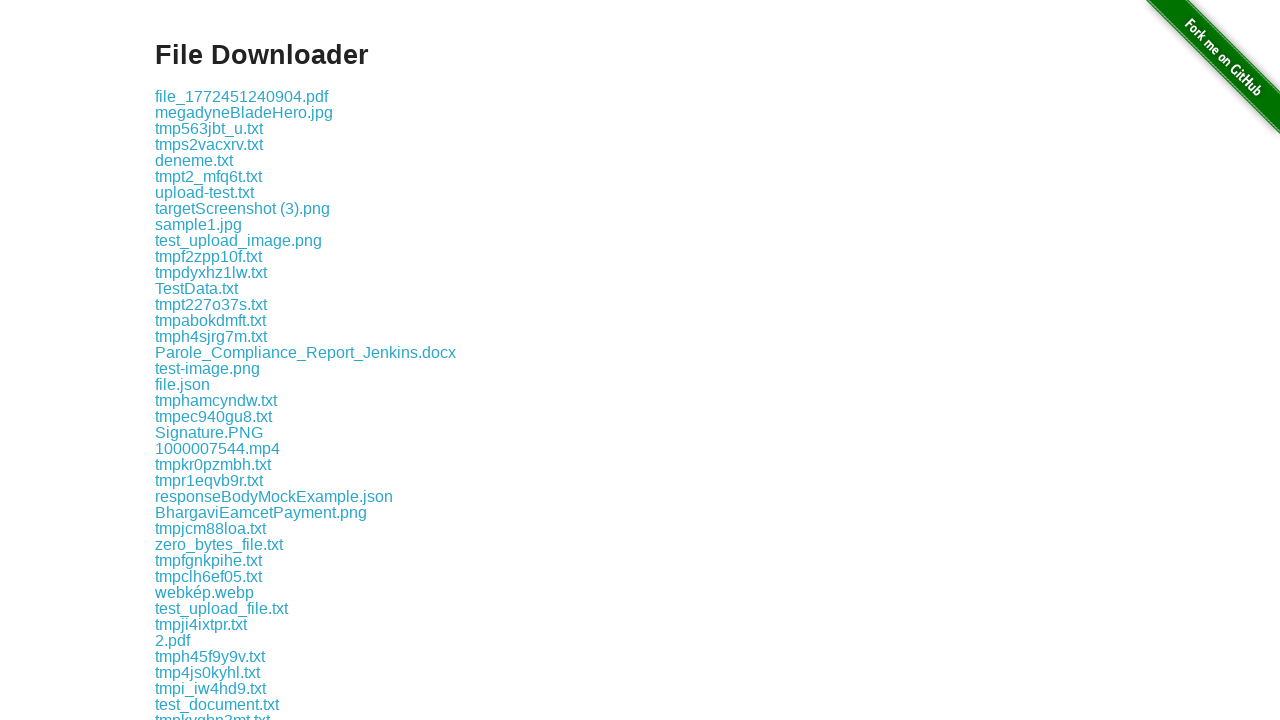

Clicked the first download link at (242, 96) on .example a >> nth=0
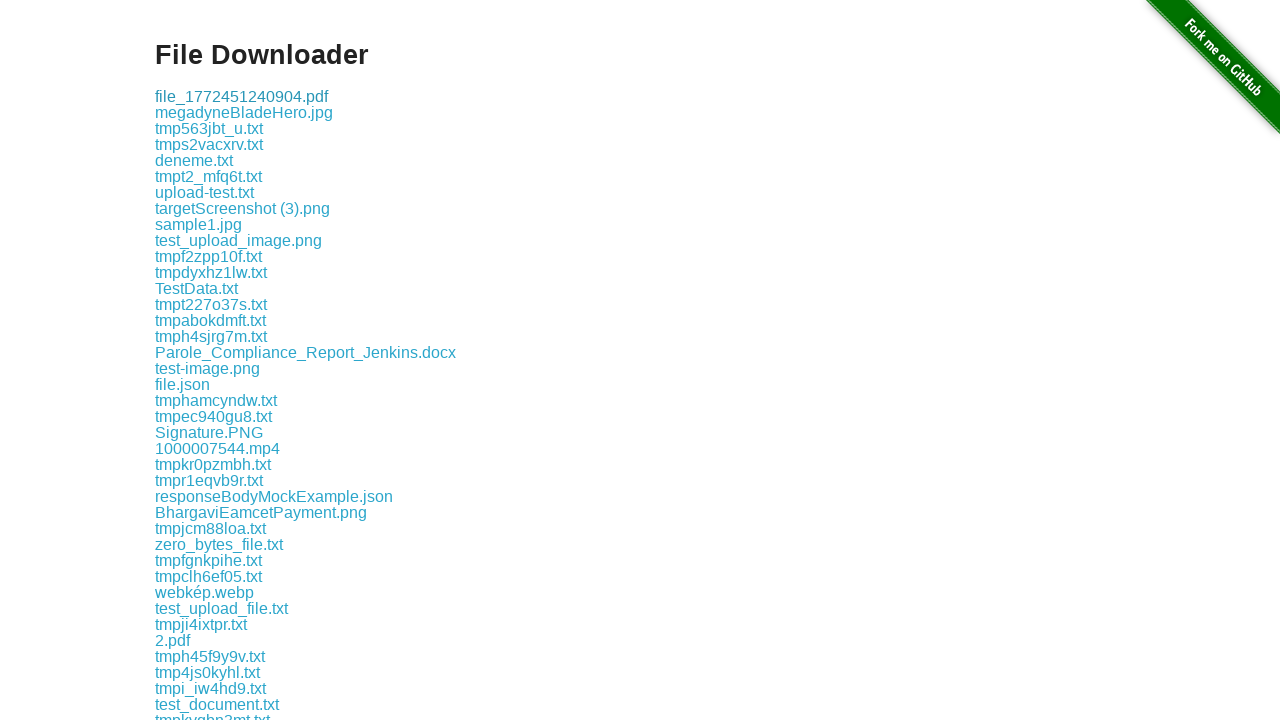

Waited 2 seconds for download to initiate
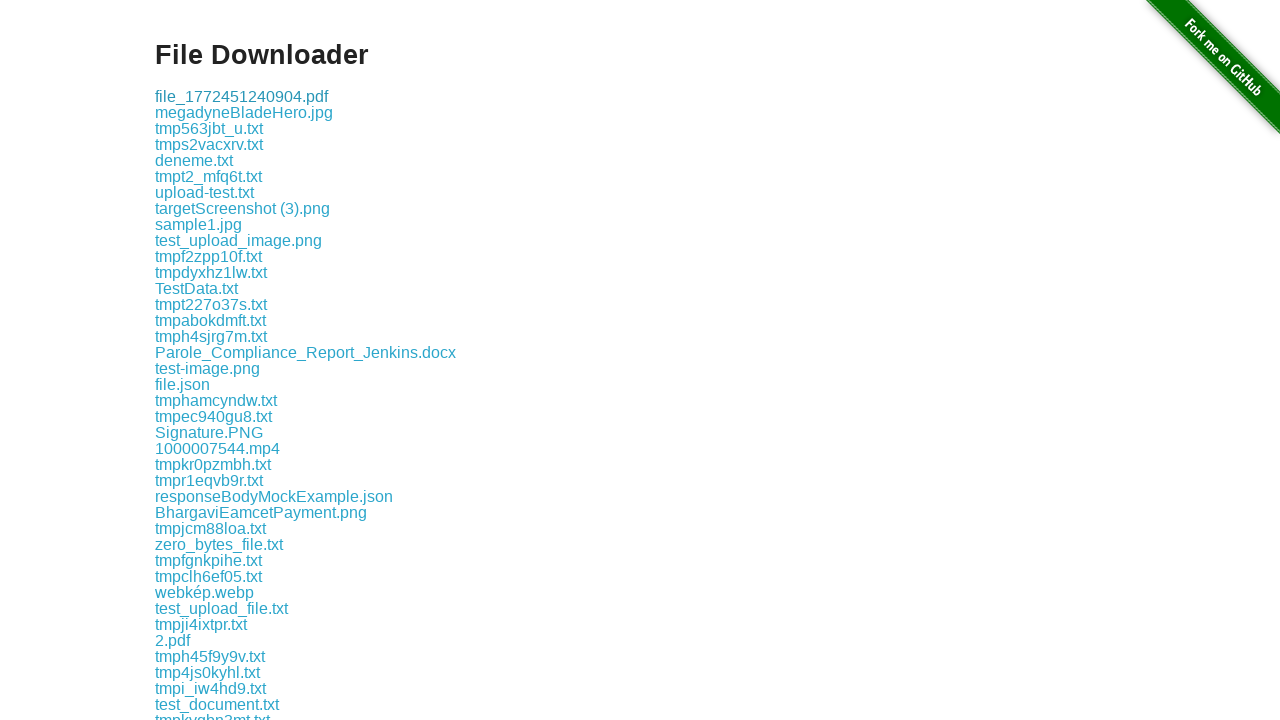

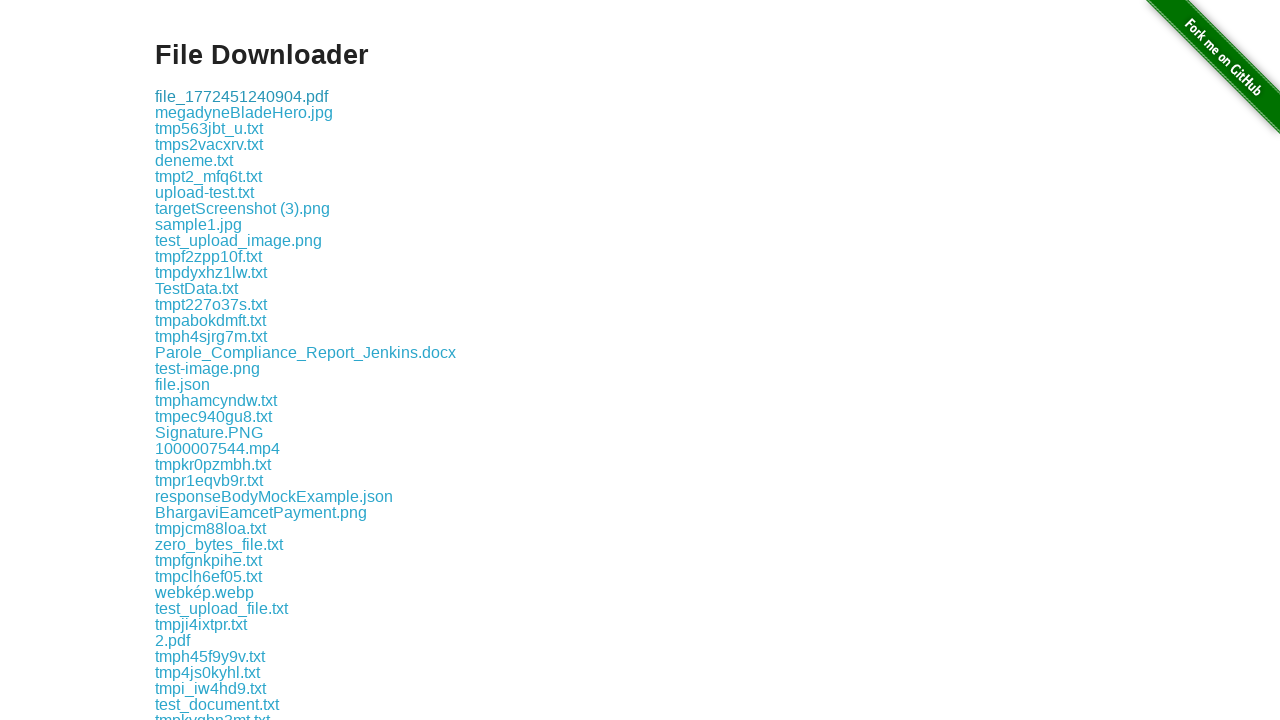